Tests clicking the return link to navigate to index and then navigating back

Starting URL: https://bonigarcia.dev/selenium-webdriver-java/web-form.html

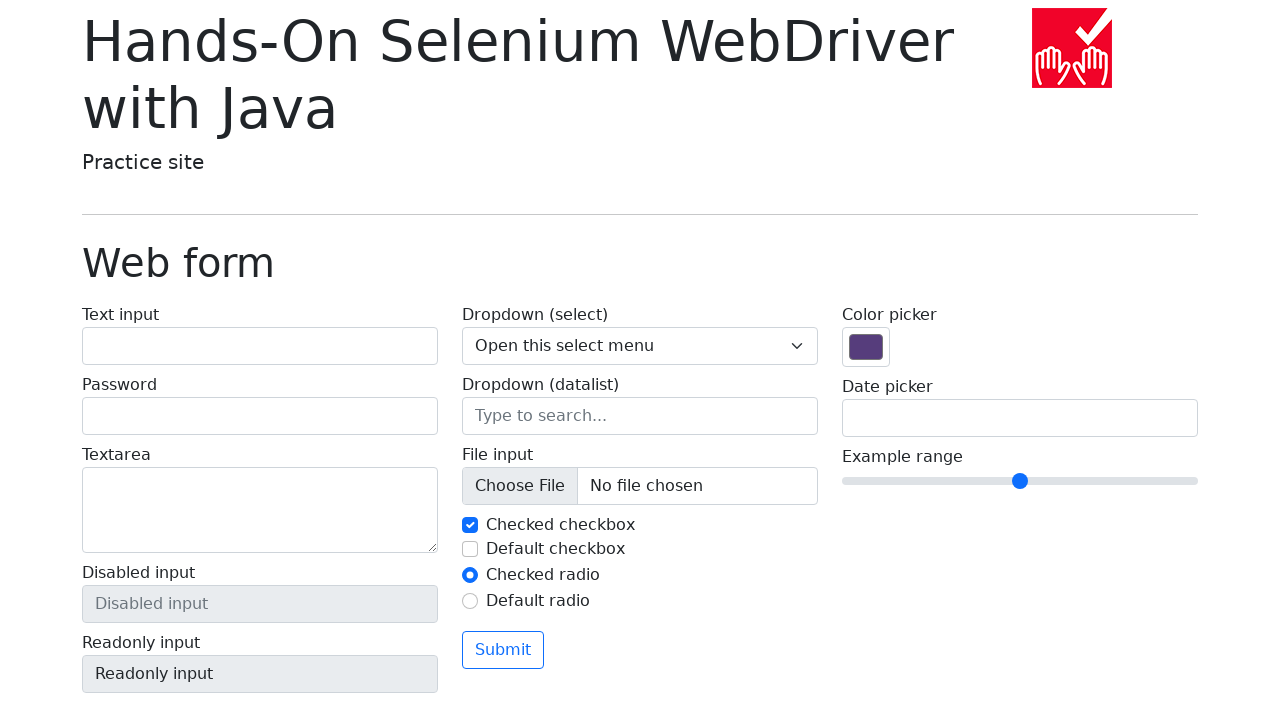

Clicked 'Return to index' link at (143, 711) on a:has-text('Return to index')
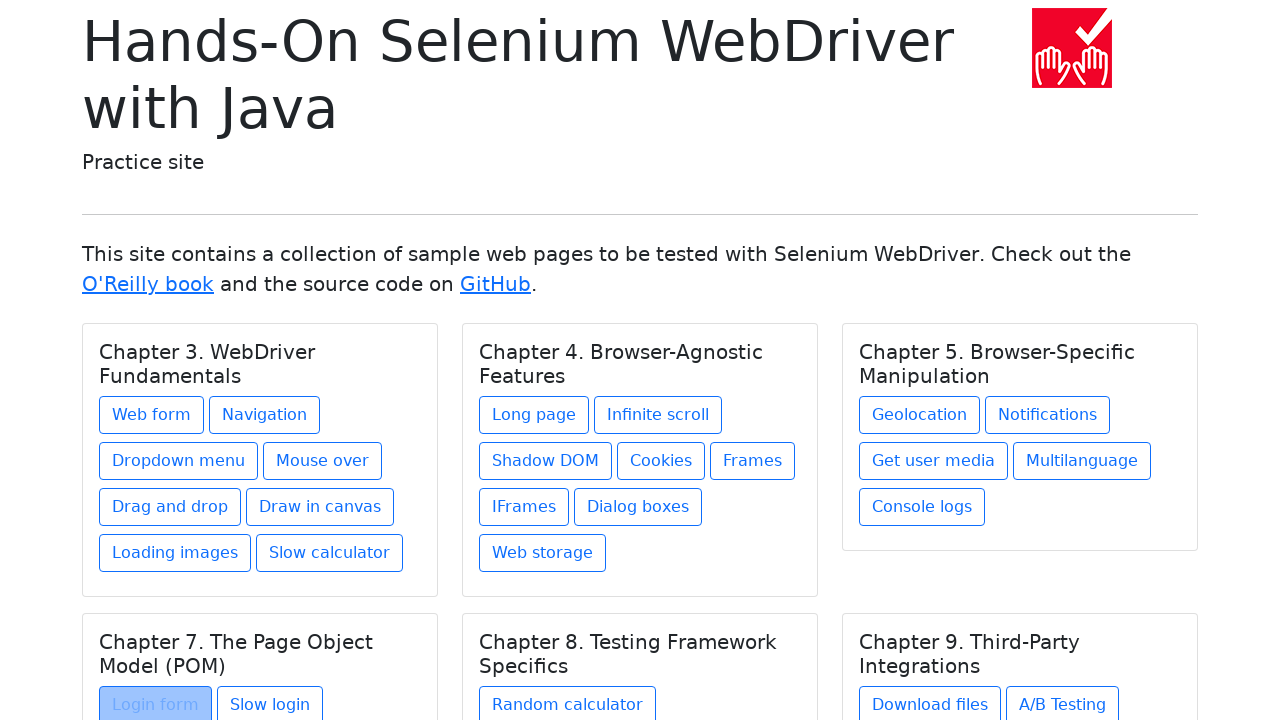

Index page loaded after clicking return link
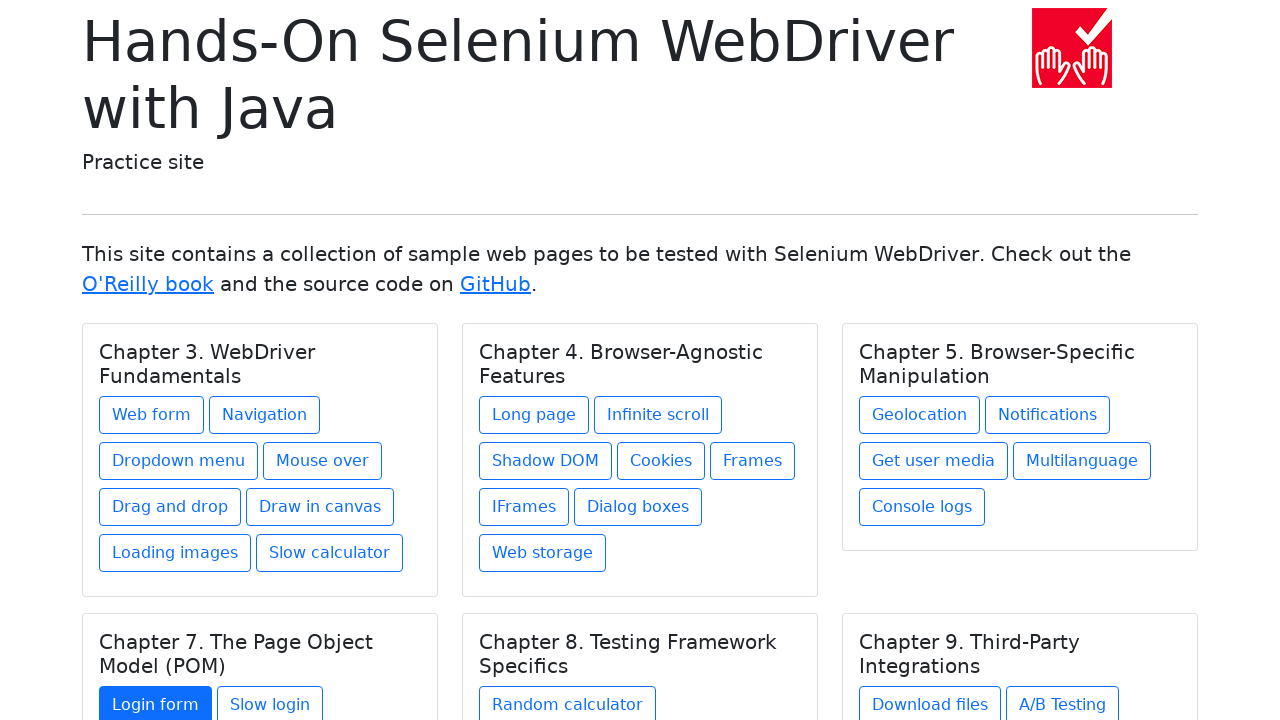

Navigated back to web form page
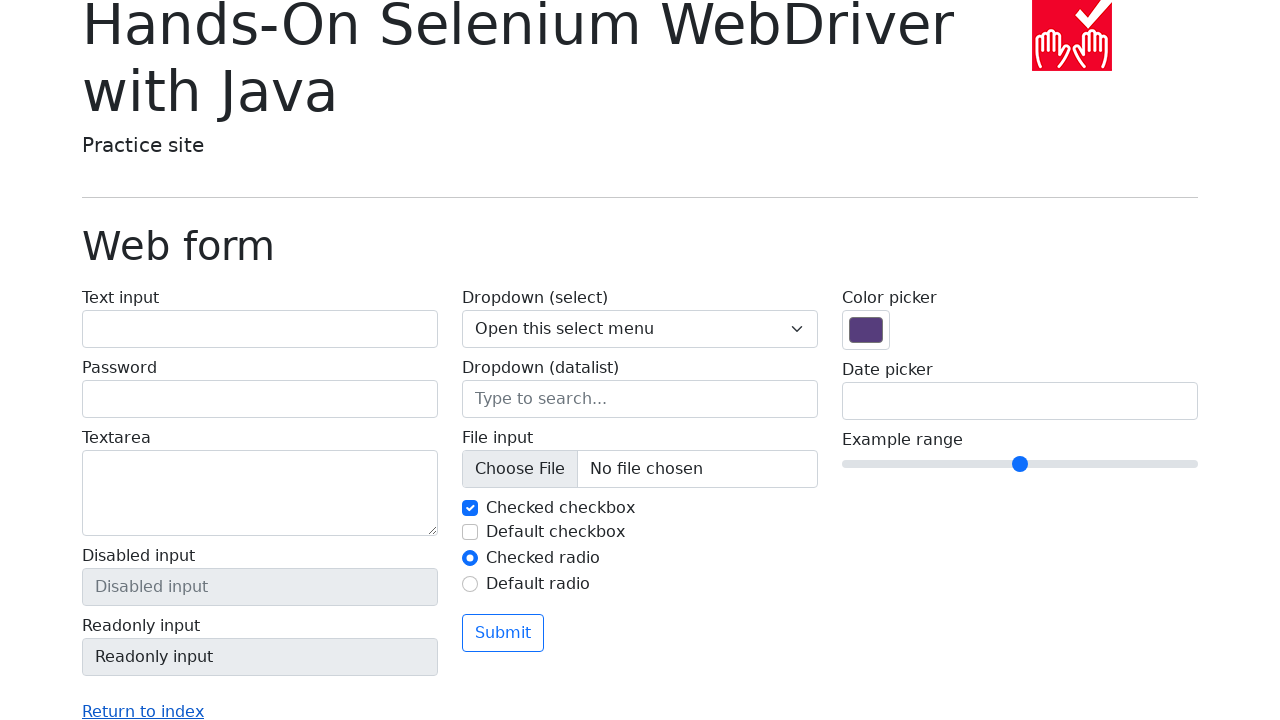

Web form page fully loaded after navigation back
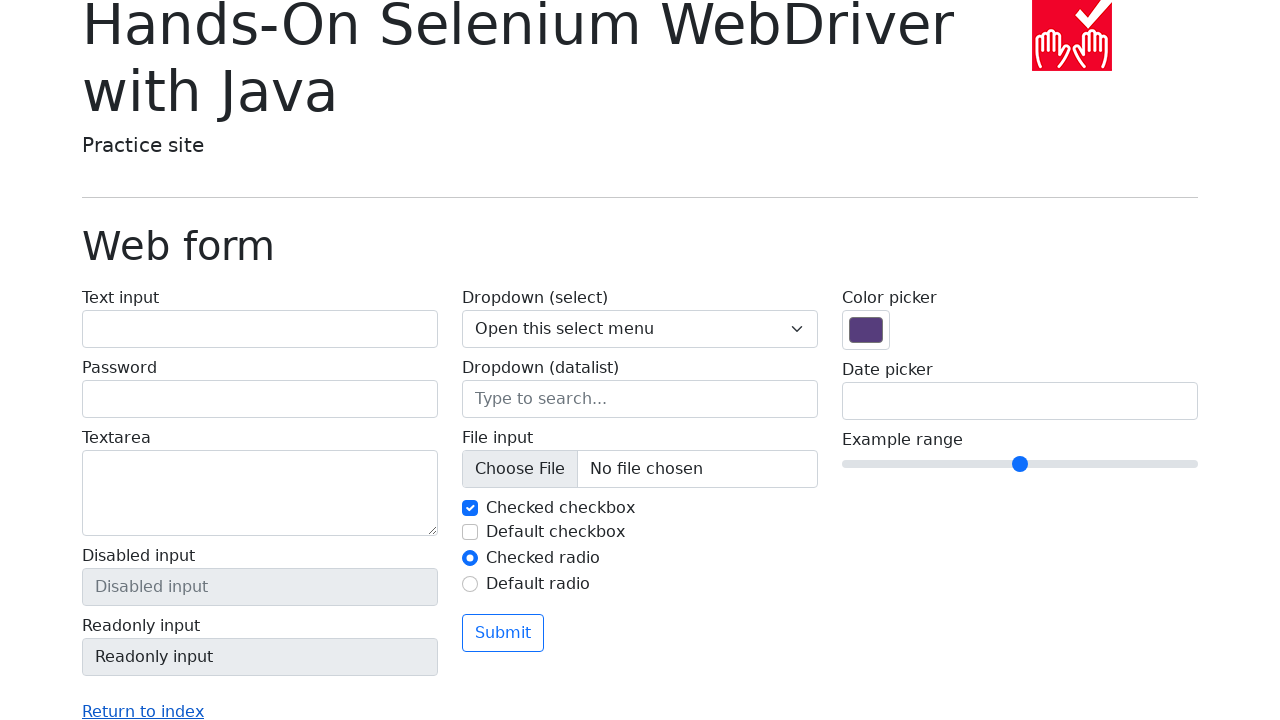

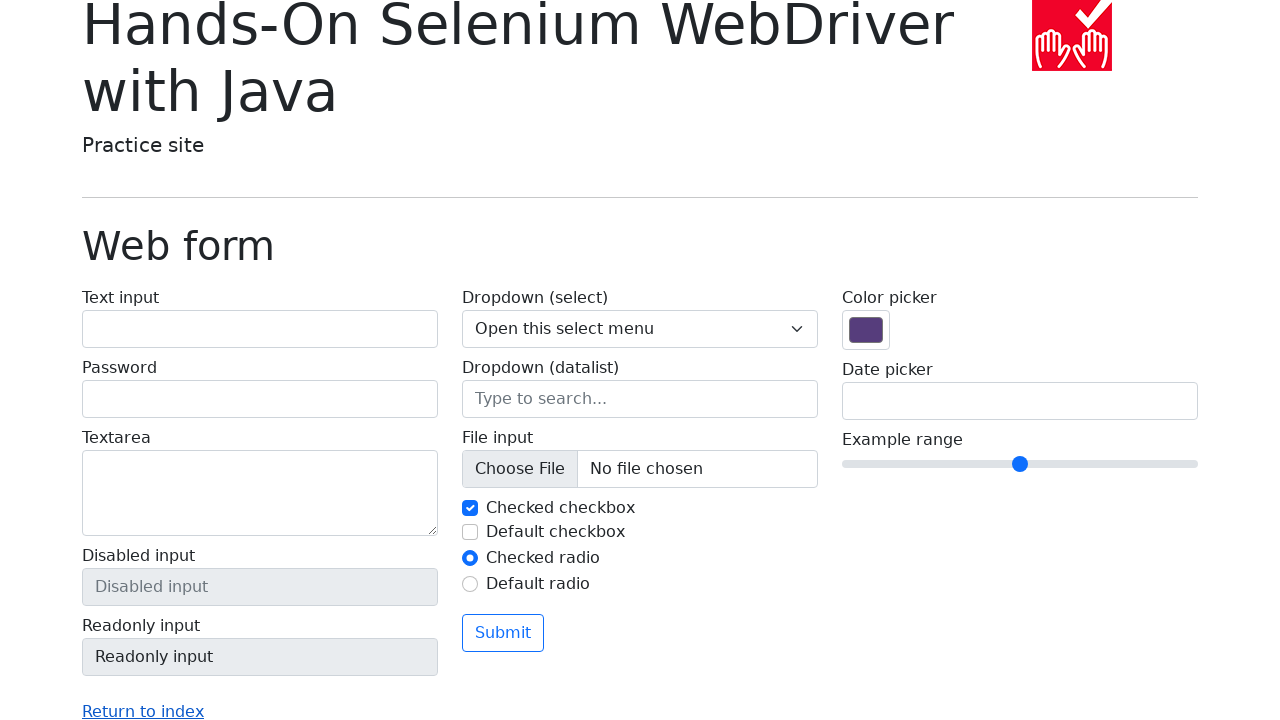